Tests the search functionality on python.org by entering a search query and submitting the form using the Enter key

Starting URL: https://www.python.org

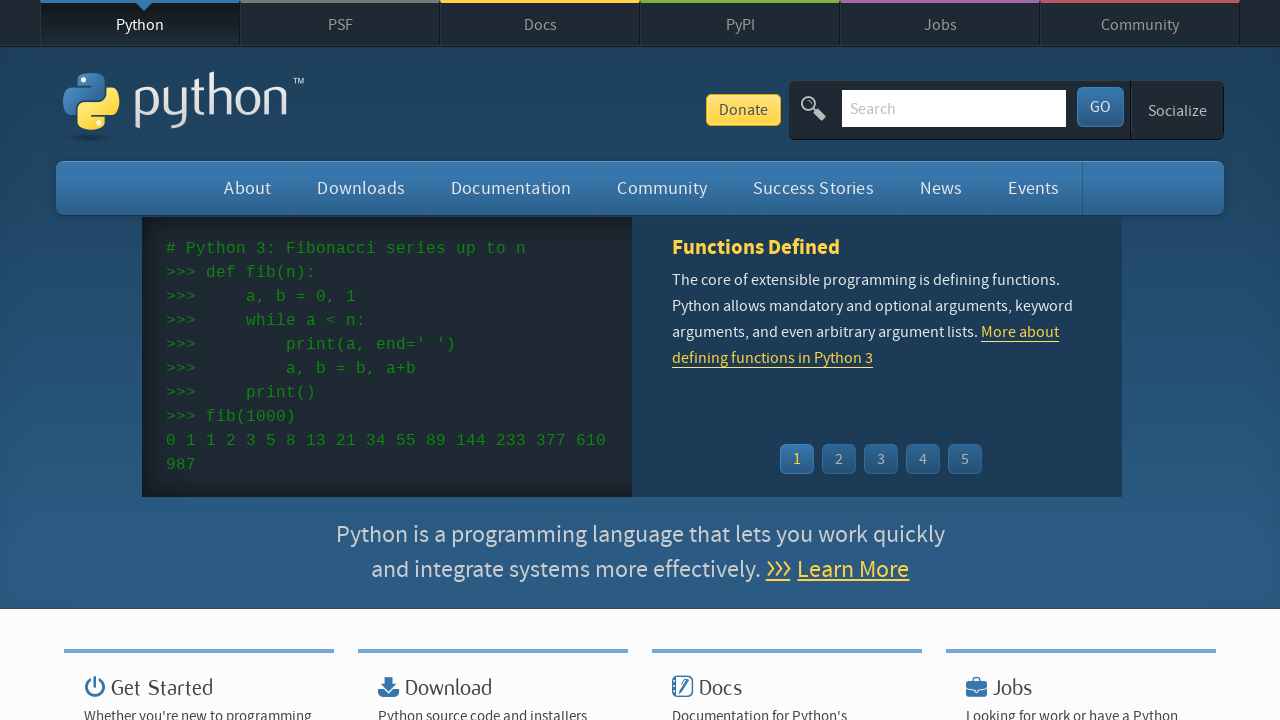

Filled search box with 'getting started with python' on input[name='q']
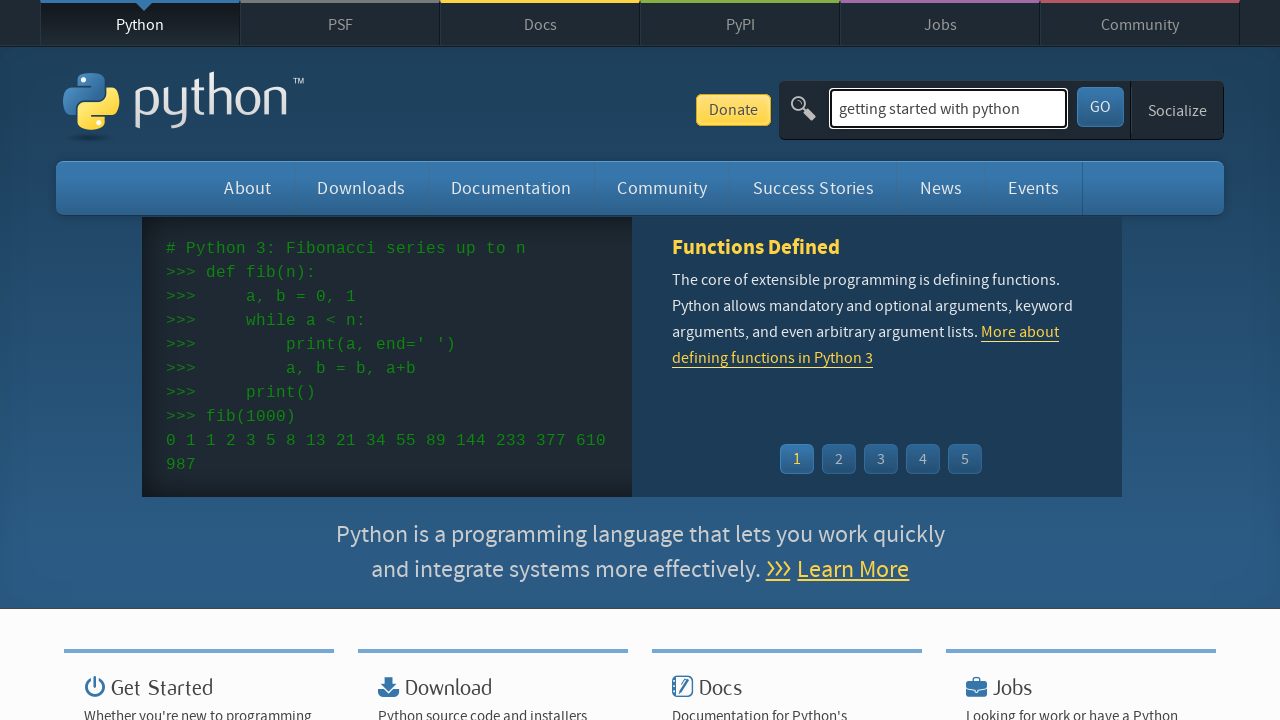

Pressed Enter to submit search query on input[name='q']
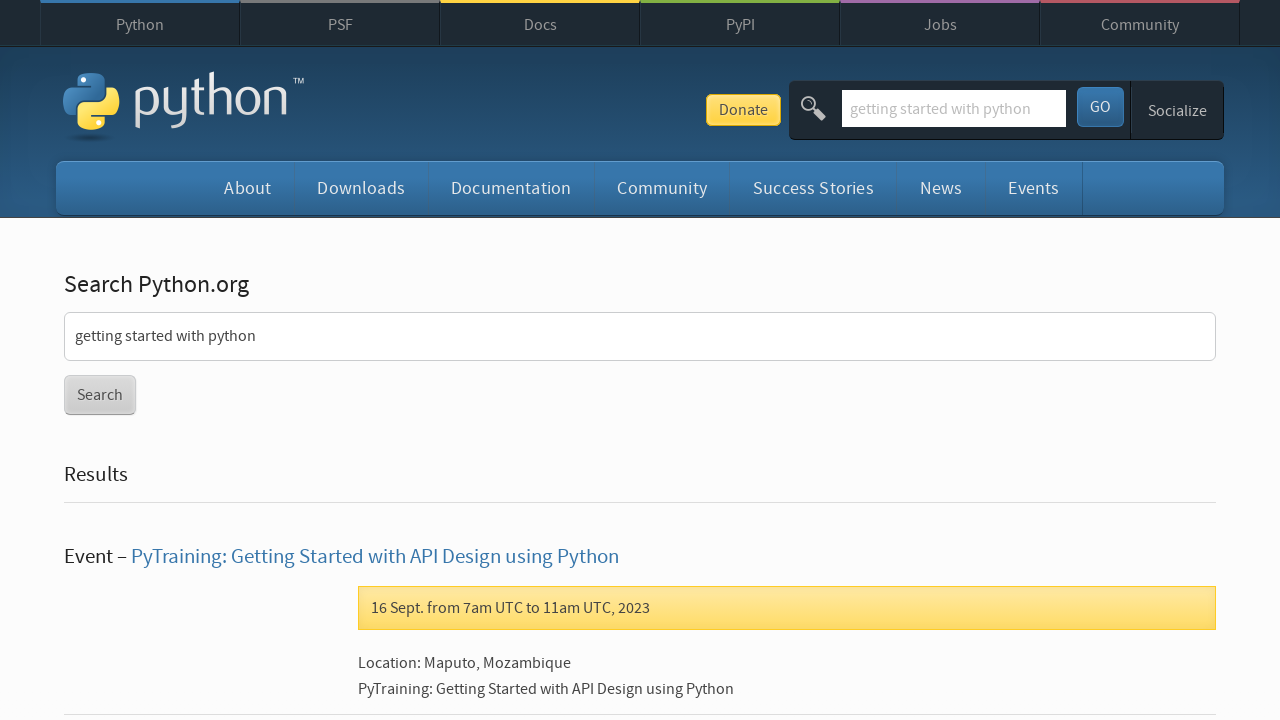

Search results page loaded successfully
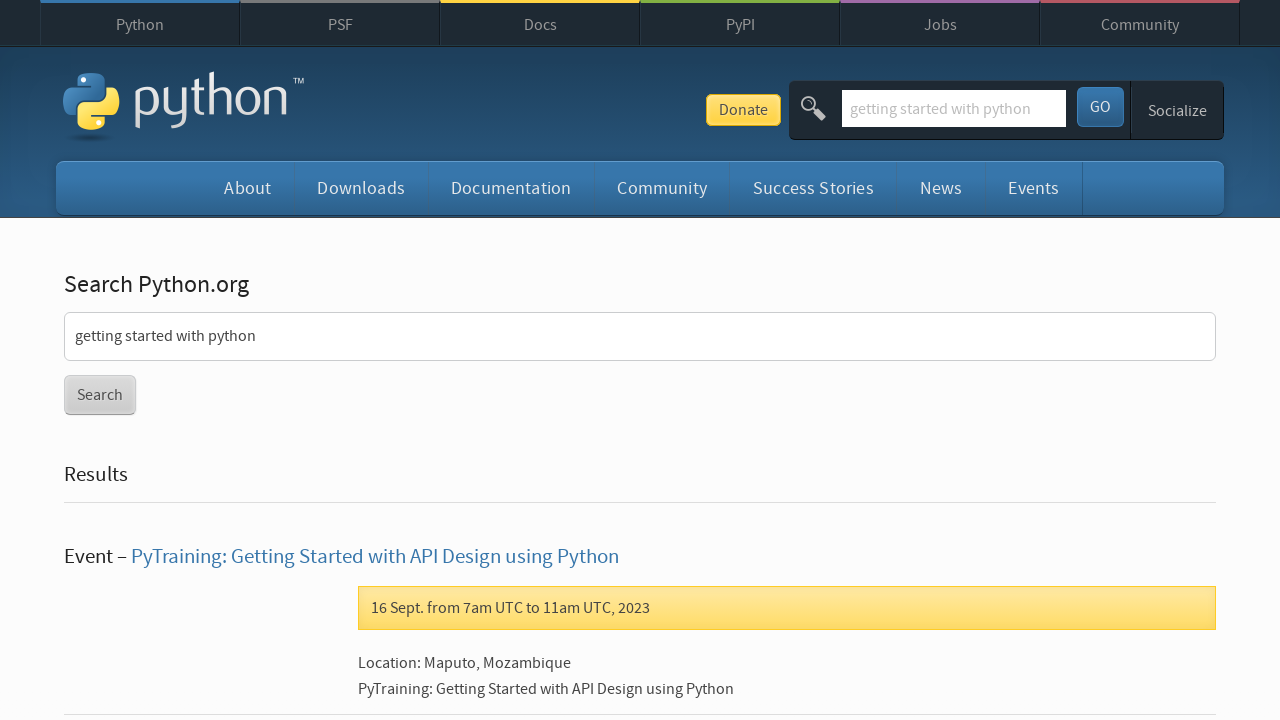

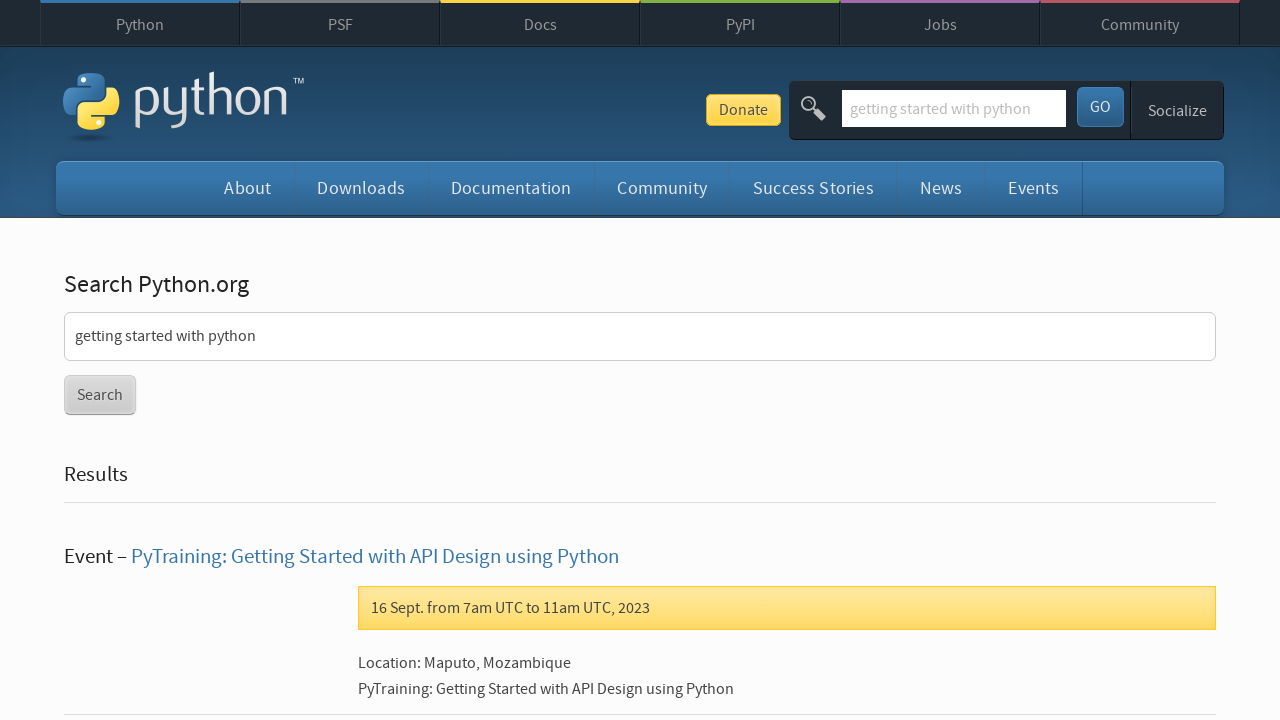